Tests that clicking Clear Completed removes completed items from the list.

Starting URL: https://demo.playwright.dev/todomvc

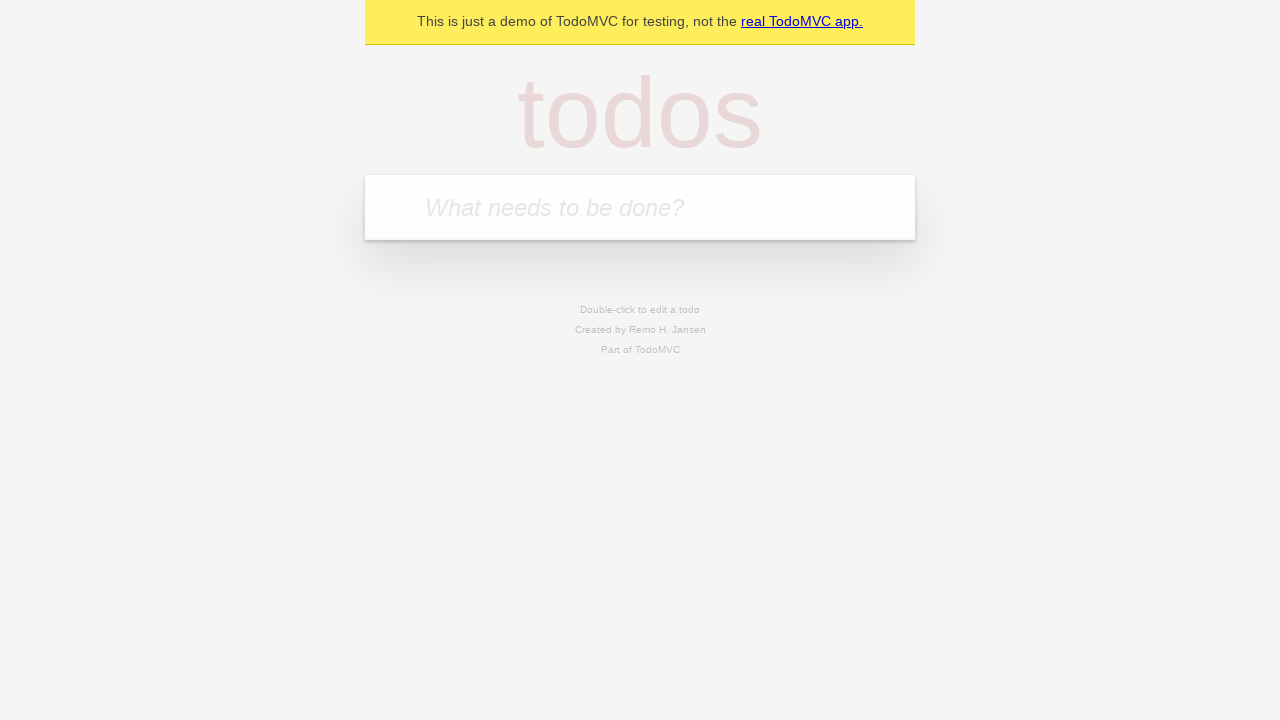

Filled todo input with 'buy some cheese' on internal:attr=[placeholder="What needs to be done?"i]
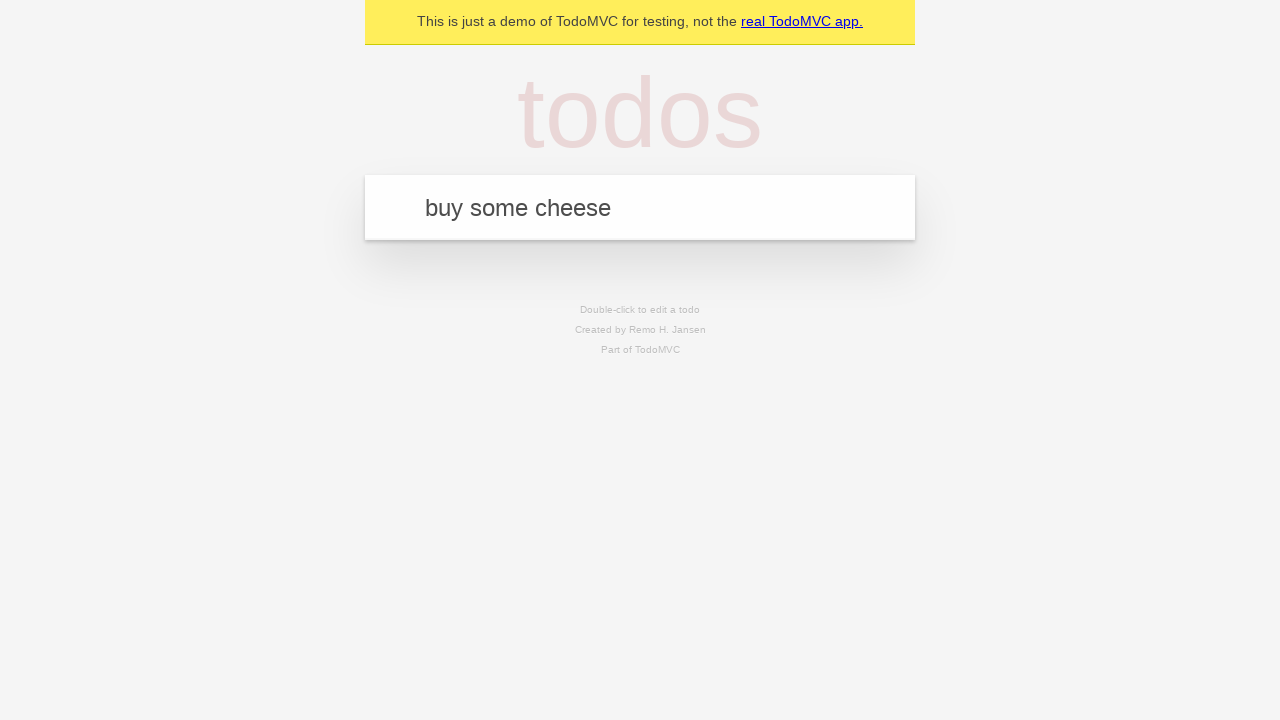

Pressed Enter to add first todo item on internal:attr=[placeholder="What needs to be done?"i]
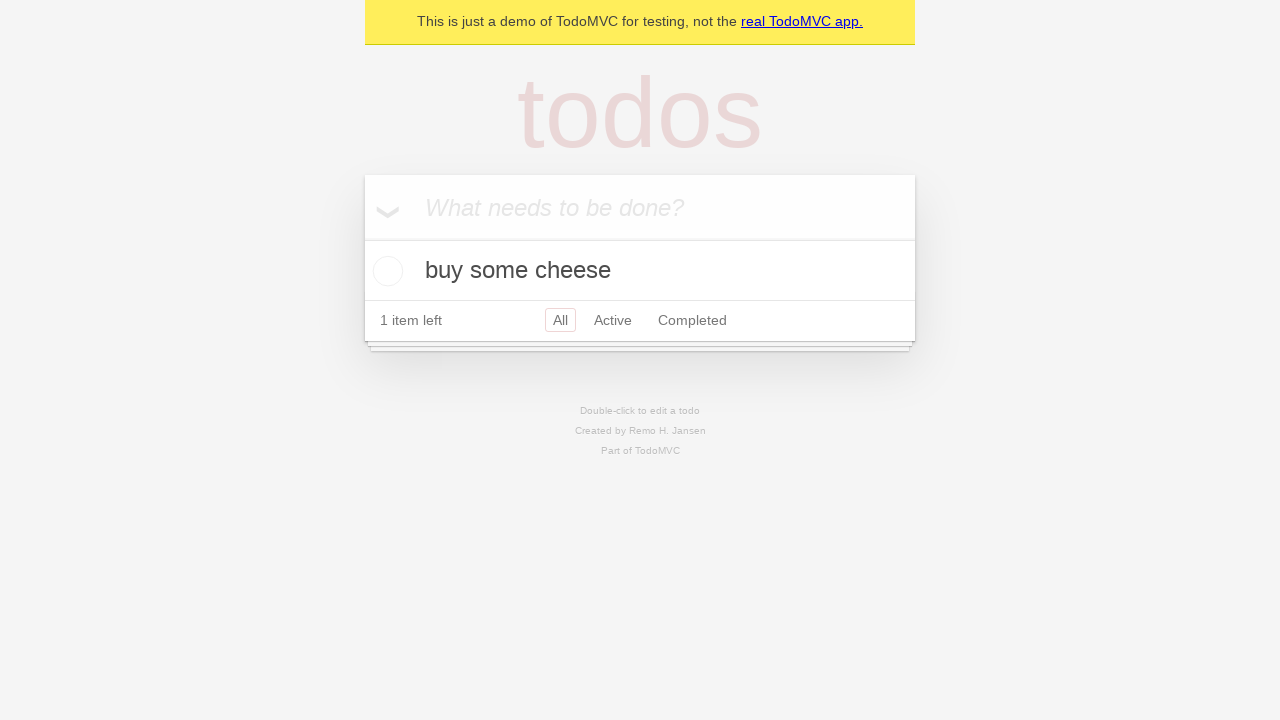

Filled todo input with 'feed the cat' on internal:attr=[placeholder="What needs to be done?"i]
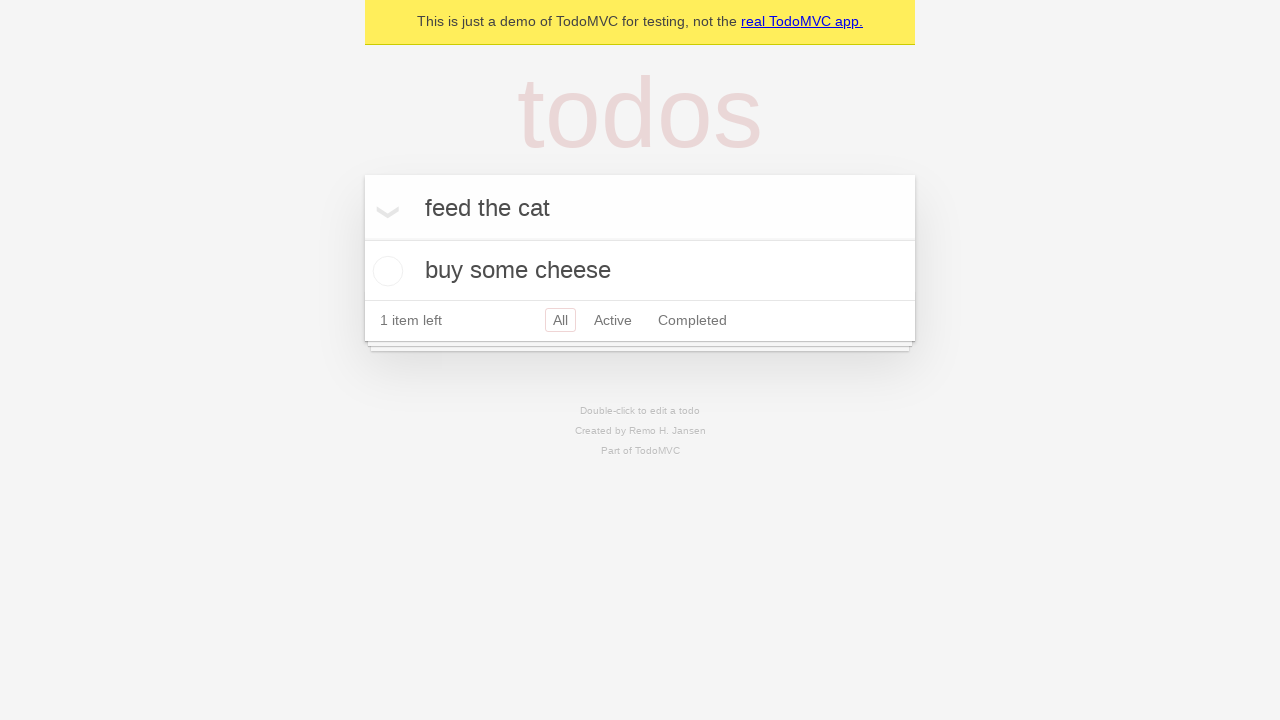

Pressed Enter to add second todo item on internal:attr=[placeholder="What needs to be done?"i]
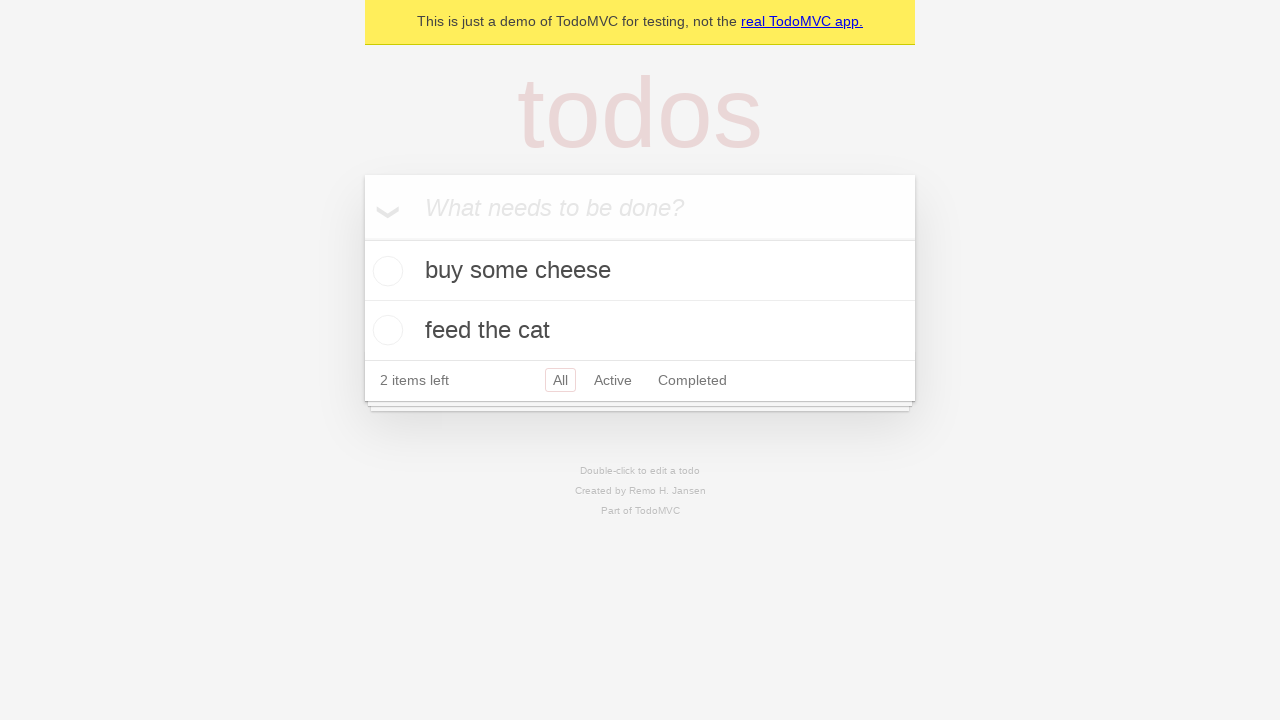

Filled todo input with 'book a doctors appointment' on internal:attr=[placeholder="What needs to be done?"i]
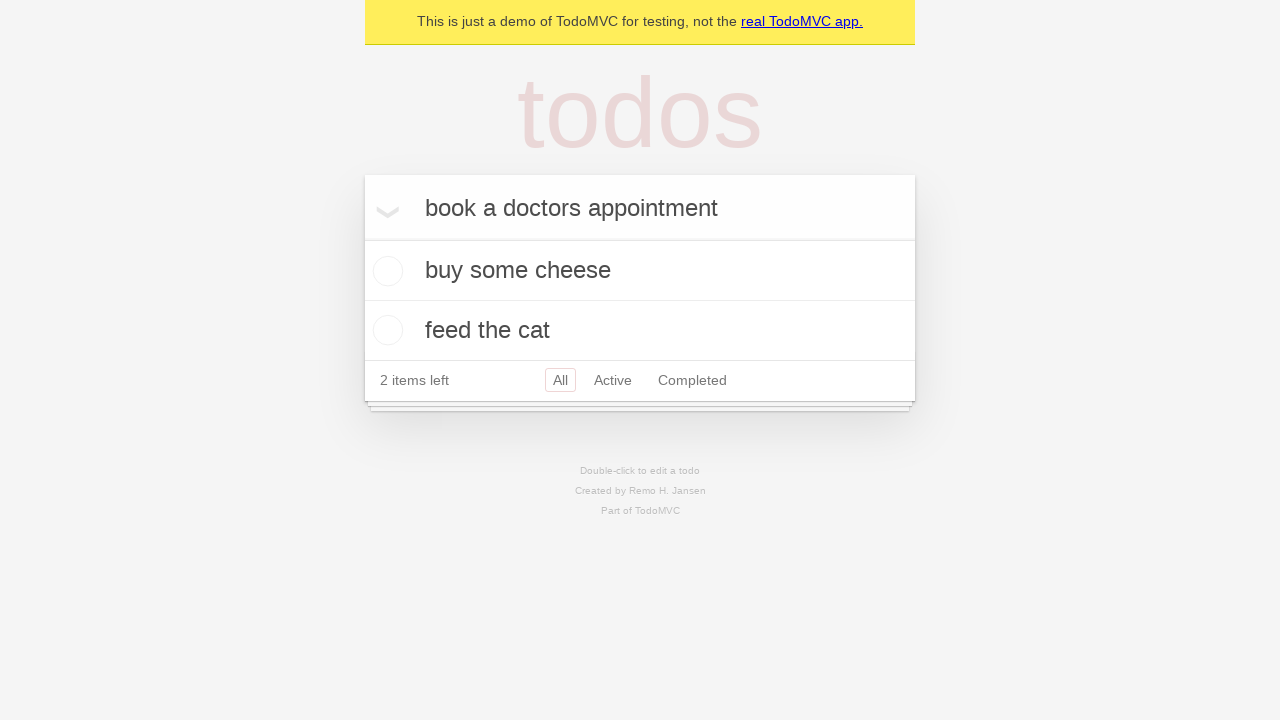

Pressed Enter to add third todo item on internal:attr=[placeholder="What needs to be done?"i]
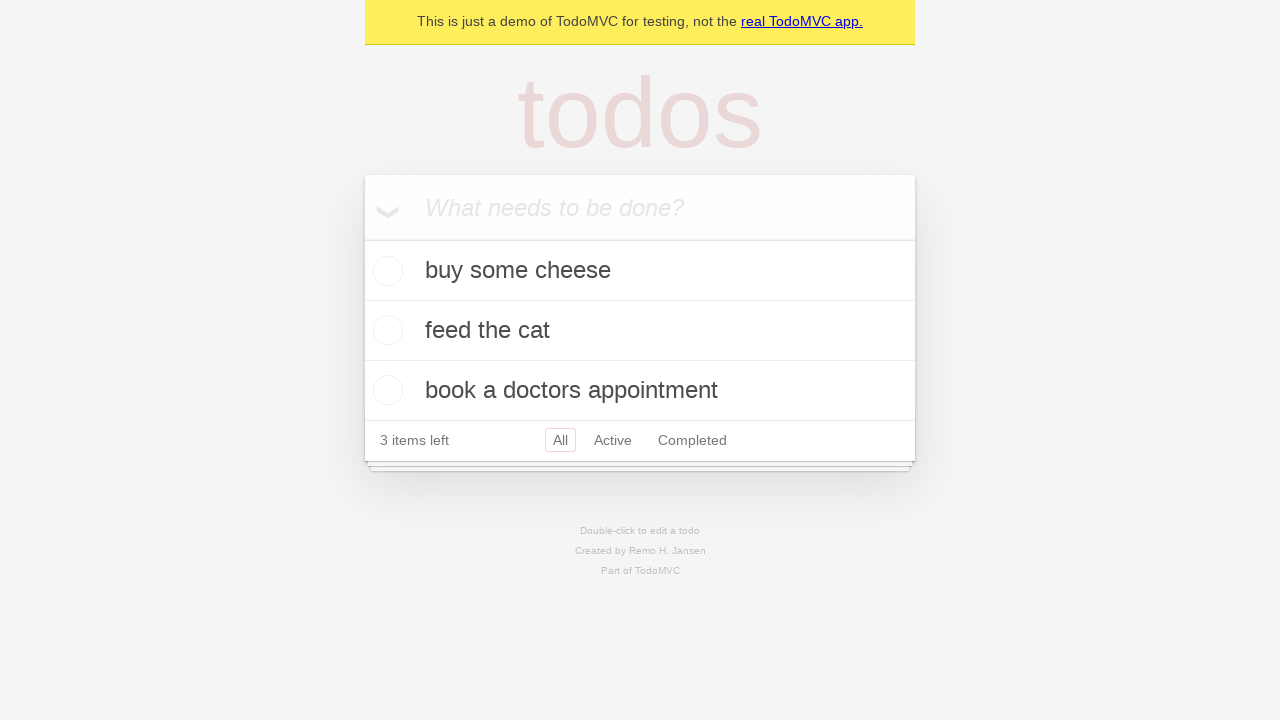

Checked the second todo item (feed the cat) as completed at (385, 330) on .todo-list li >> nth=1 >> .toggle
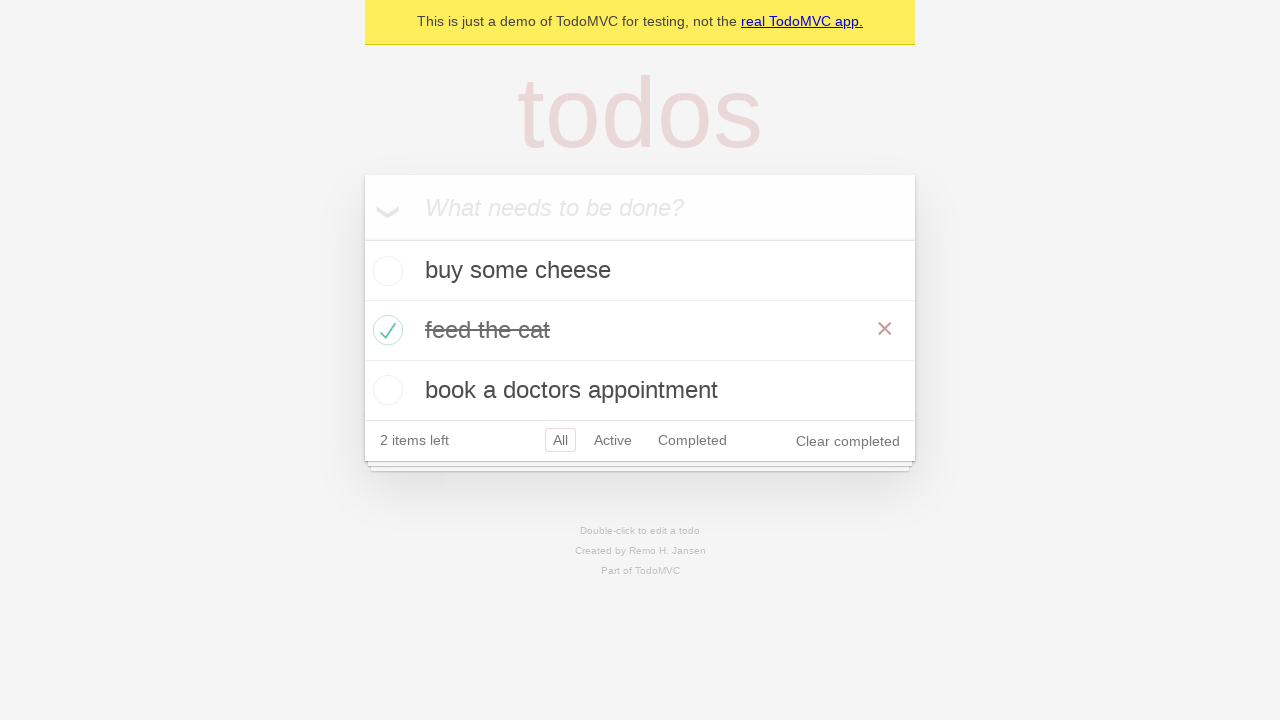

Clicked Clear Completed button to remove completed items at (848, 441) on .clear-completed
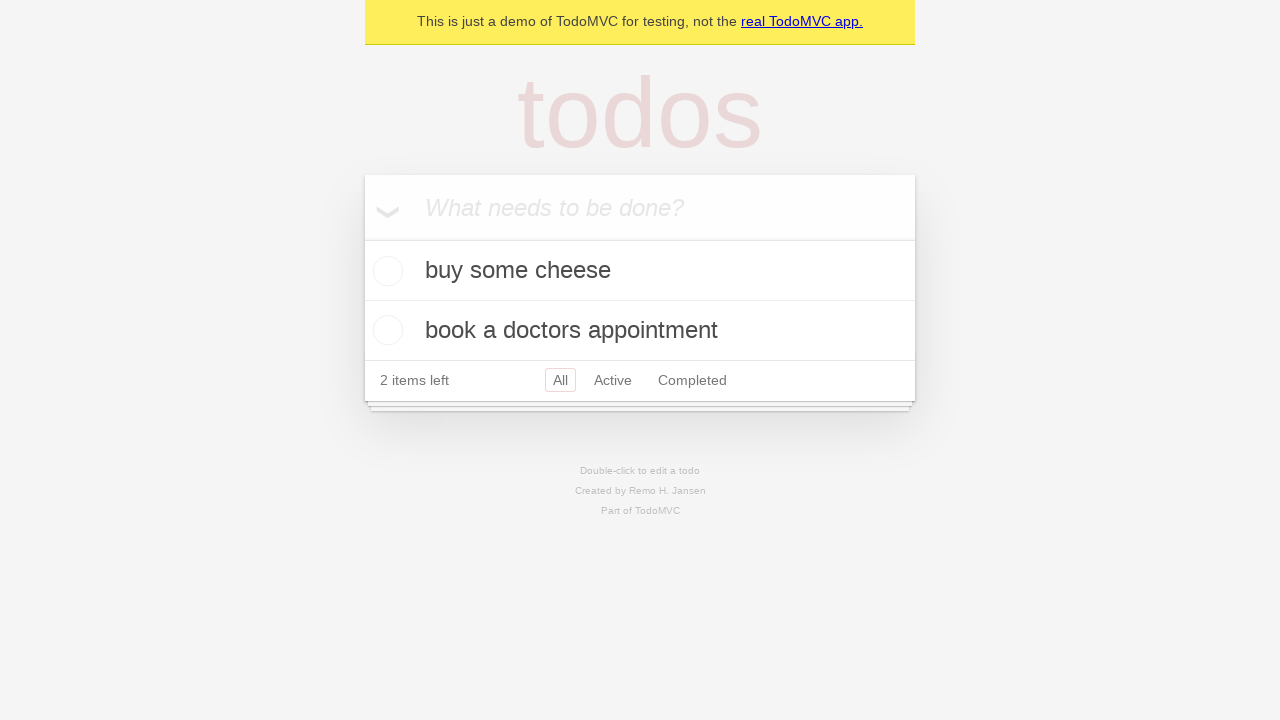

Verified remaining todo list items are displayed
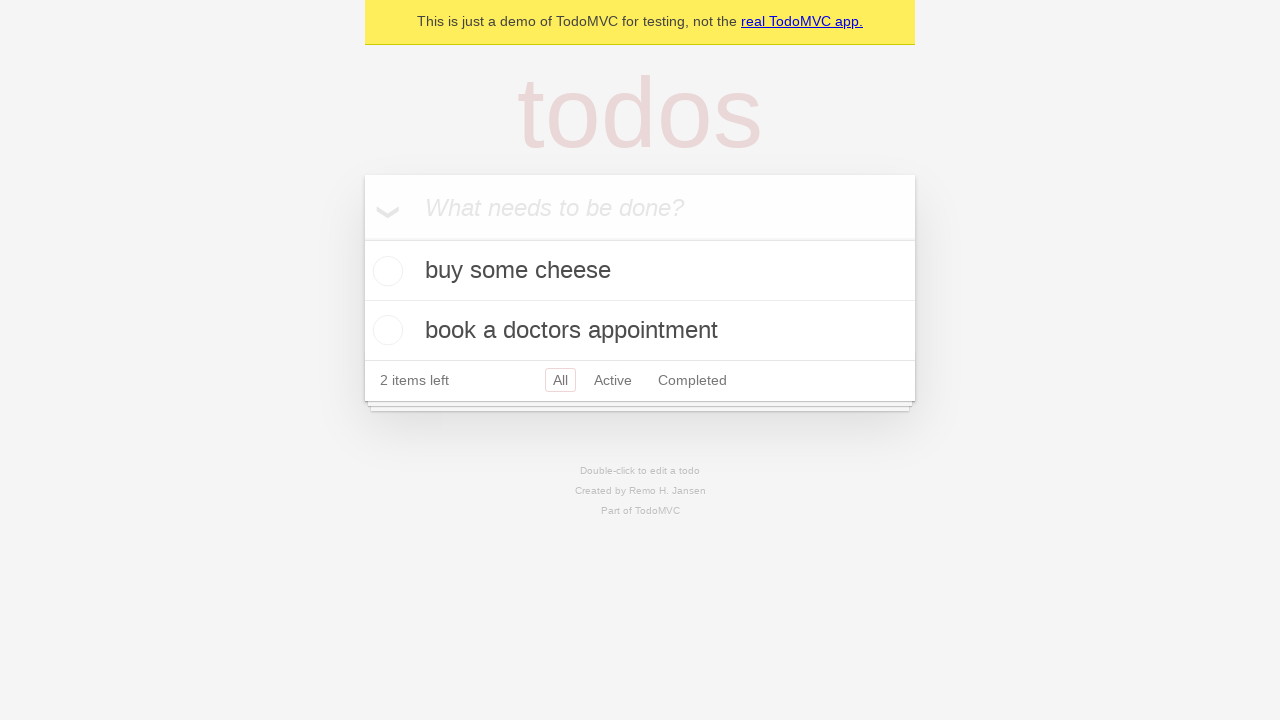

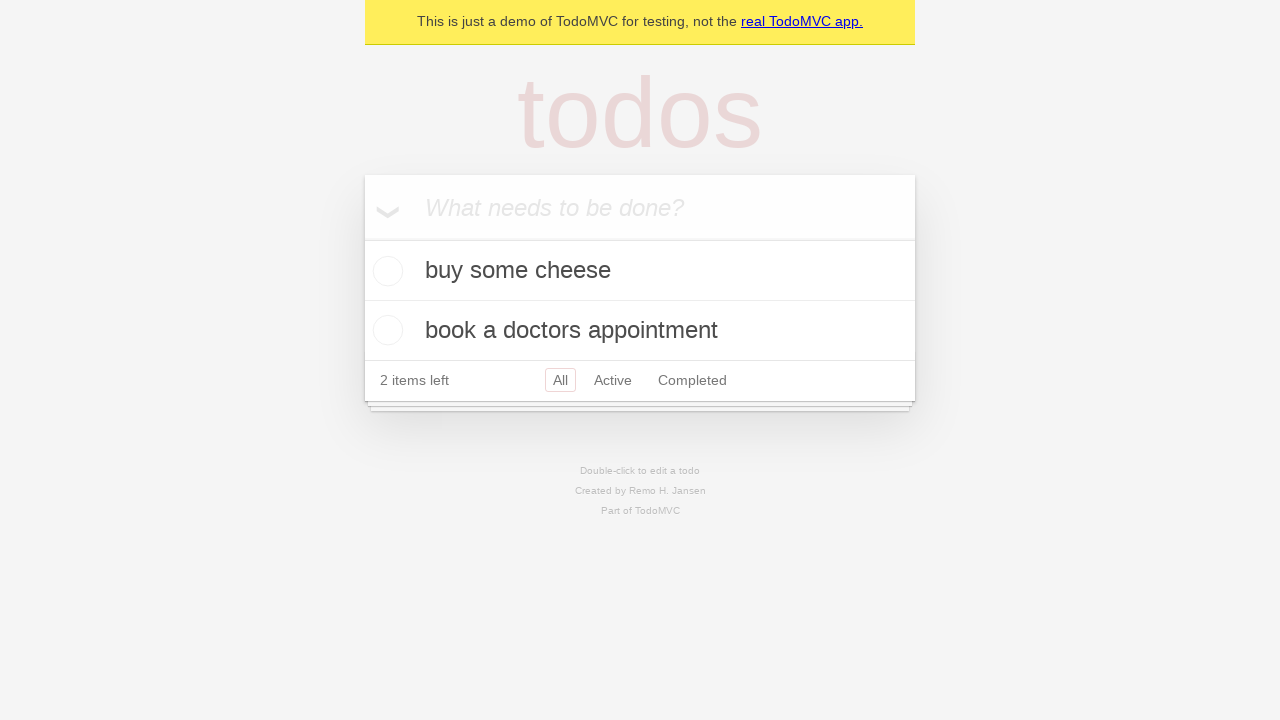